Tests UI element state by clicking a radio button (round trip option) and verifying that a date field becomes enabled/disabled based on the selection

Starting URL: https://rahulshettyacademy.com/dropdownsPractise/

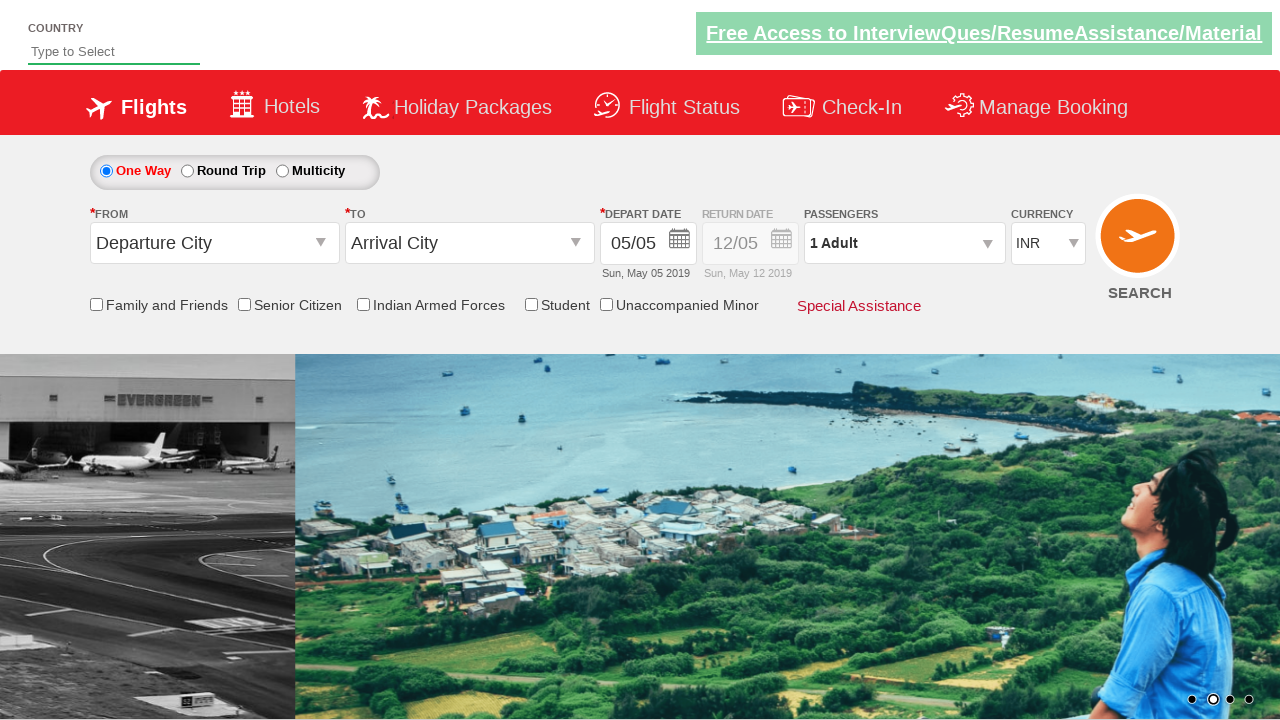

Clicked round trip radio button at (187, 171) on #ctl00_mainContent_rbtnl_Trip_1
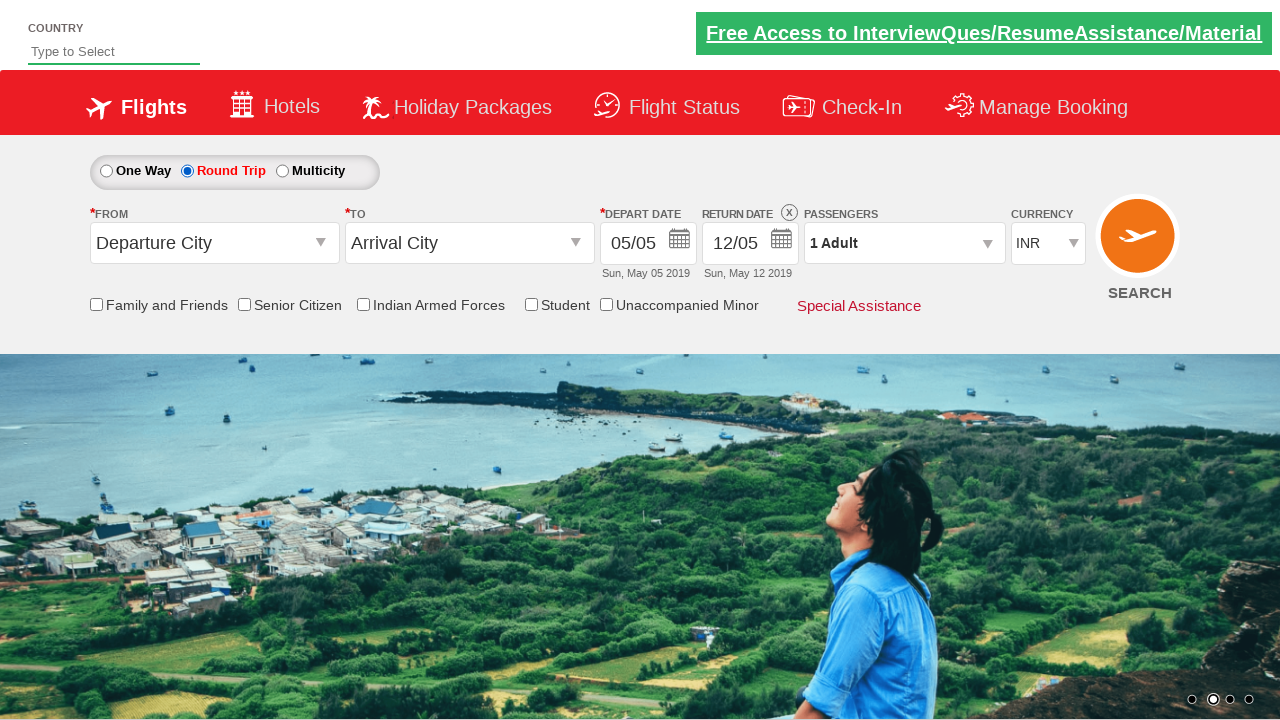

Located return date field element
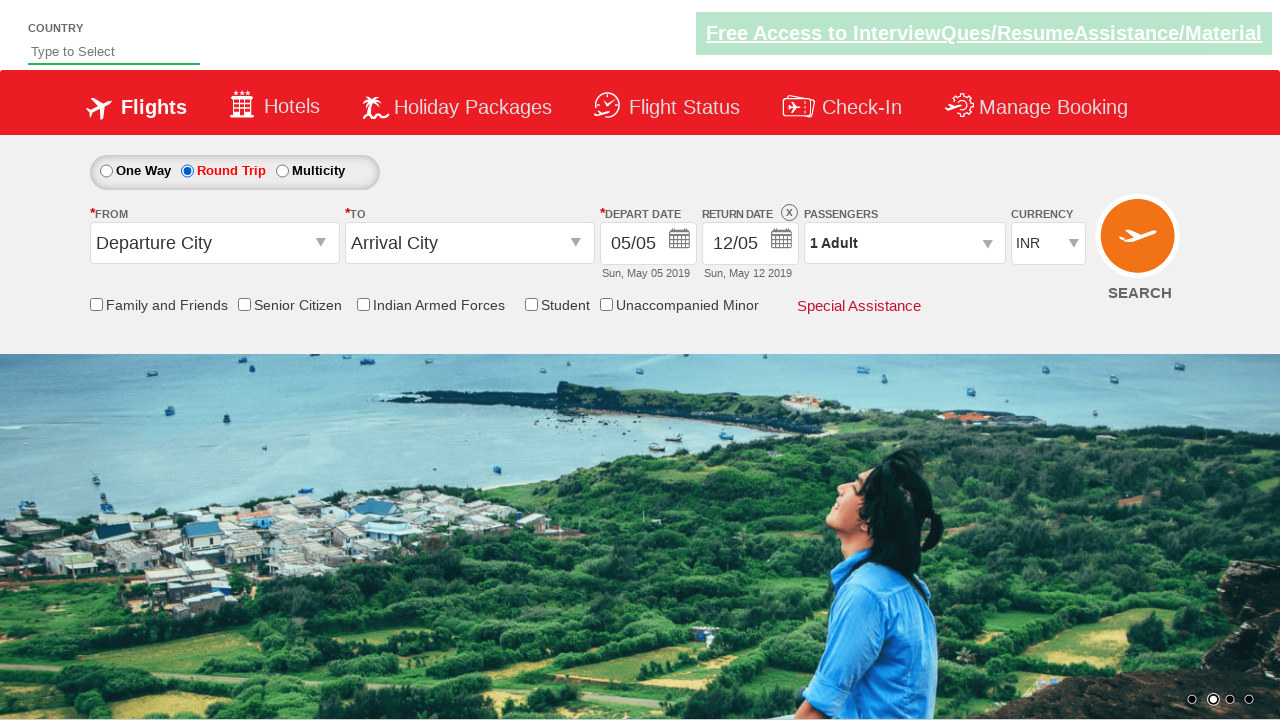

Return date field became visible
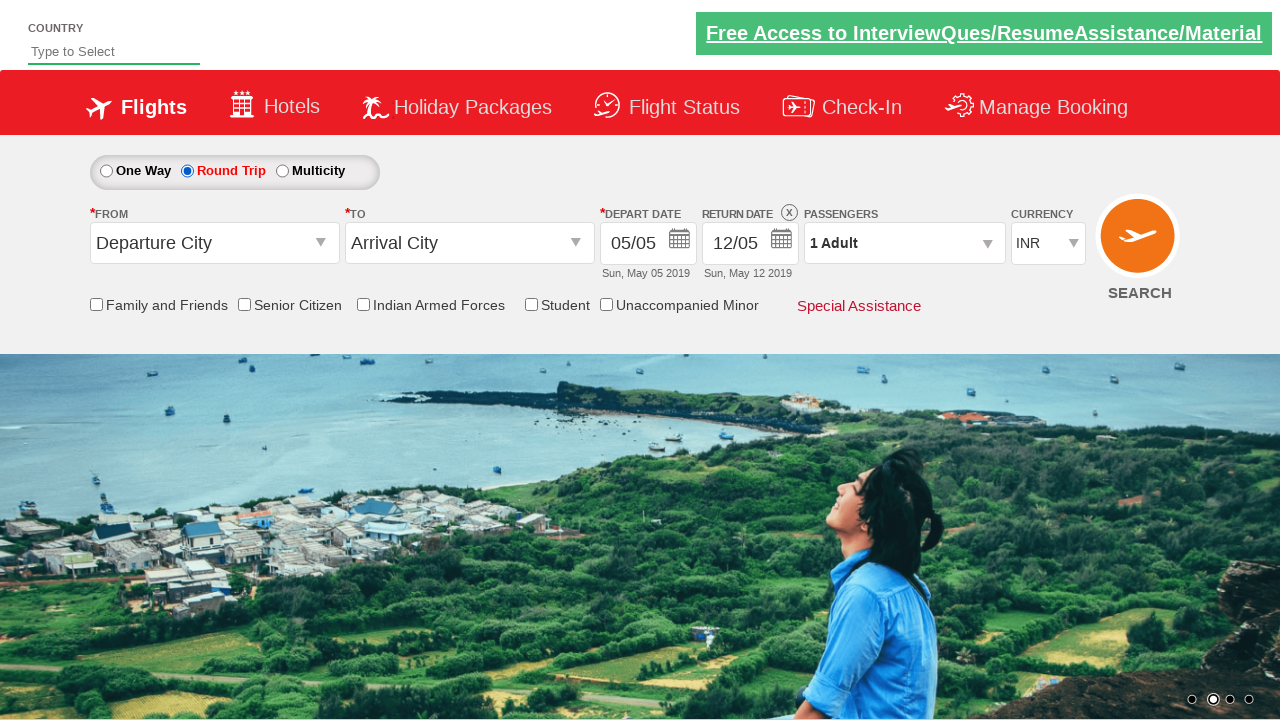

Verified return date field is enabled: False
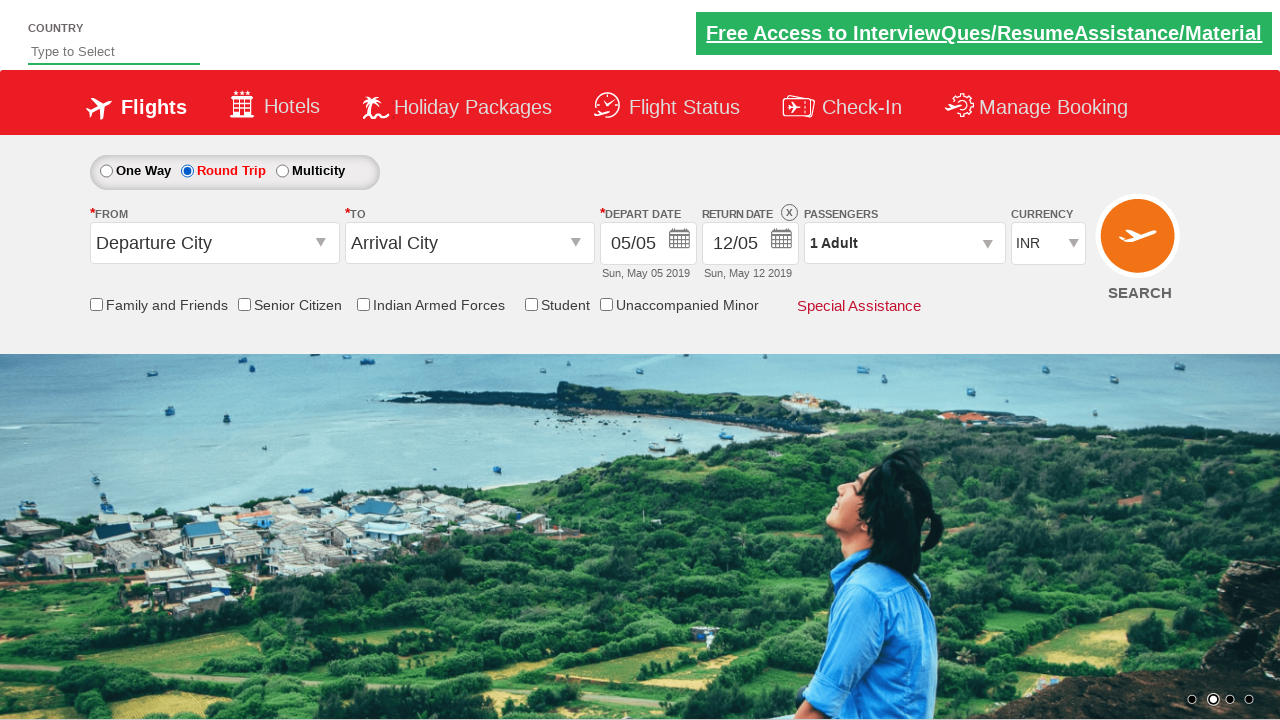

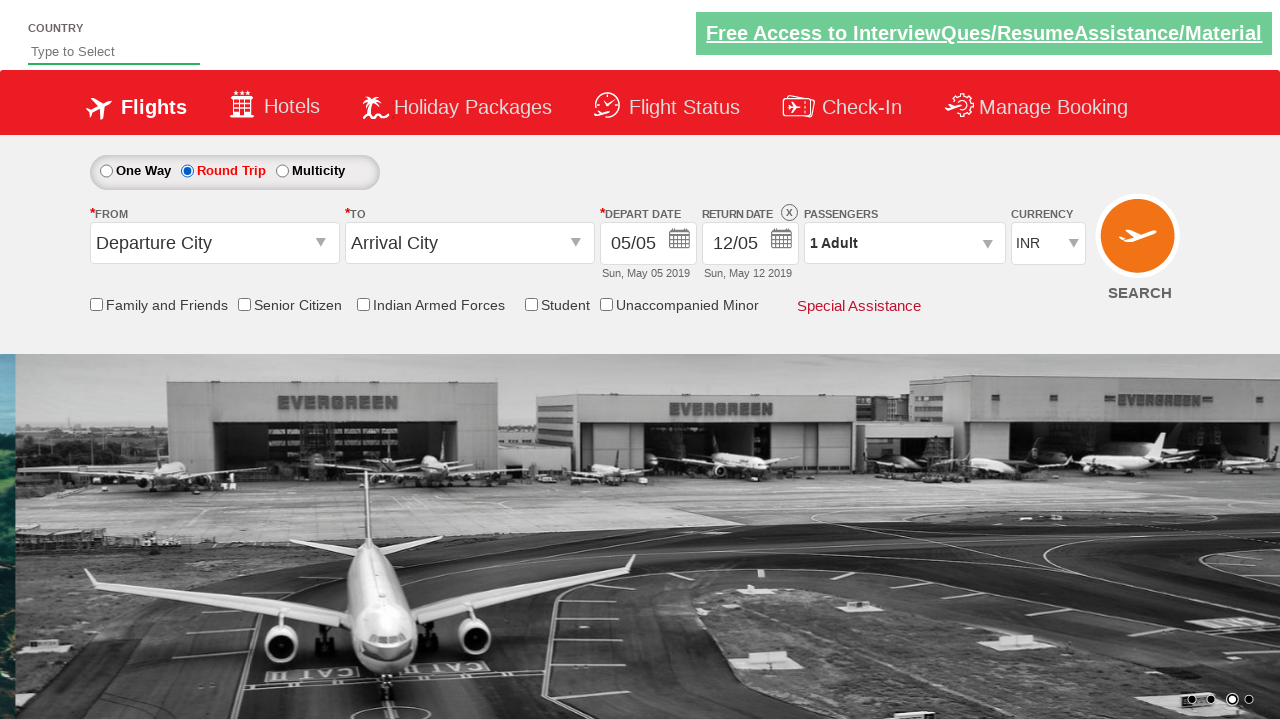